Tests handling of JavaScript alert dialogs by clicking a button to trigger an alert and then accepting it

Starting URL: https://the-internet.herokuapp.com/javascript_alerts

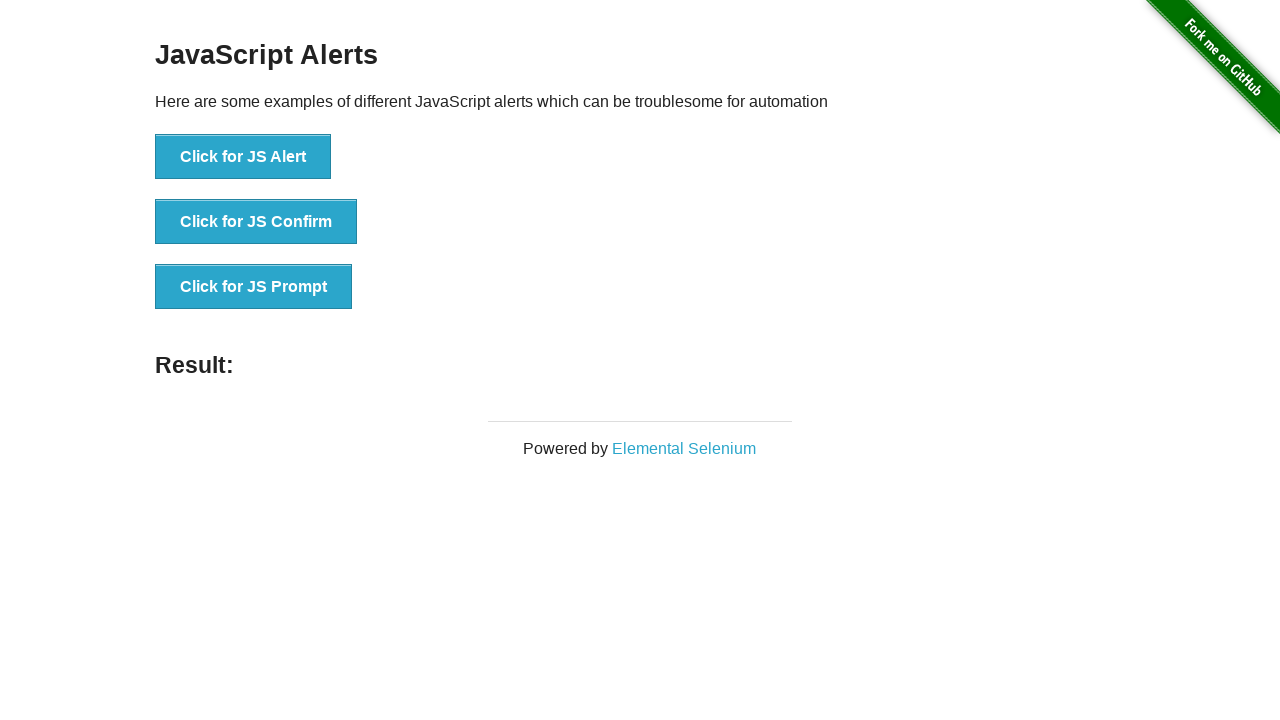

Clicked 'Click for JS Alert' button to trigger JavaScript alert at (243, 157) on xpath=//button[normalize-space()='Click for JS Alert']
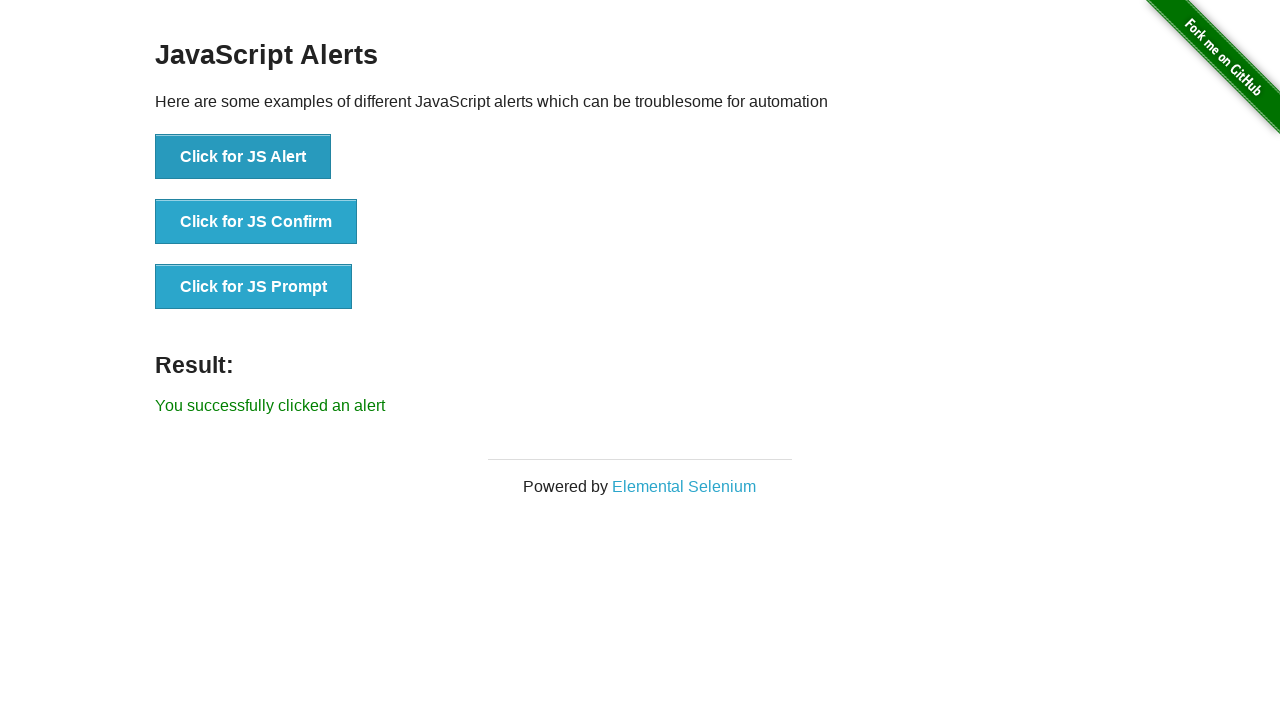

Set up dialog handler to accept alerts
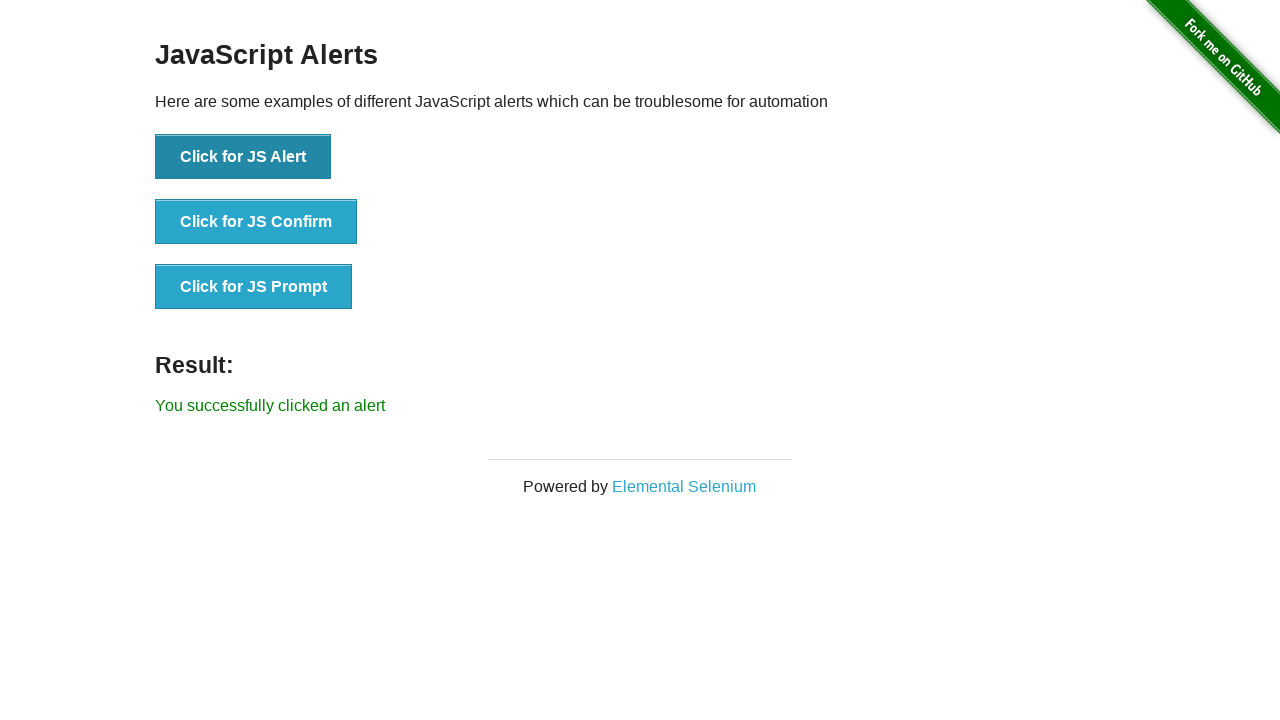

Clicked 'Click for JS Alert' button again to trigger and handle alert with explicit wait at (243, 157) on xpath=//button[normalize-space()='Click for JS Alert']
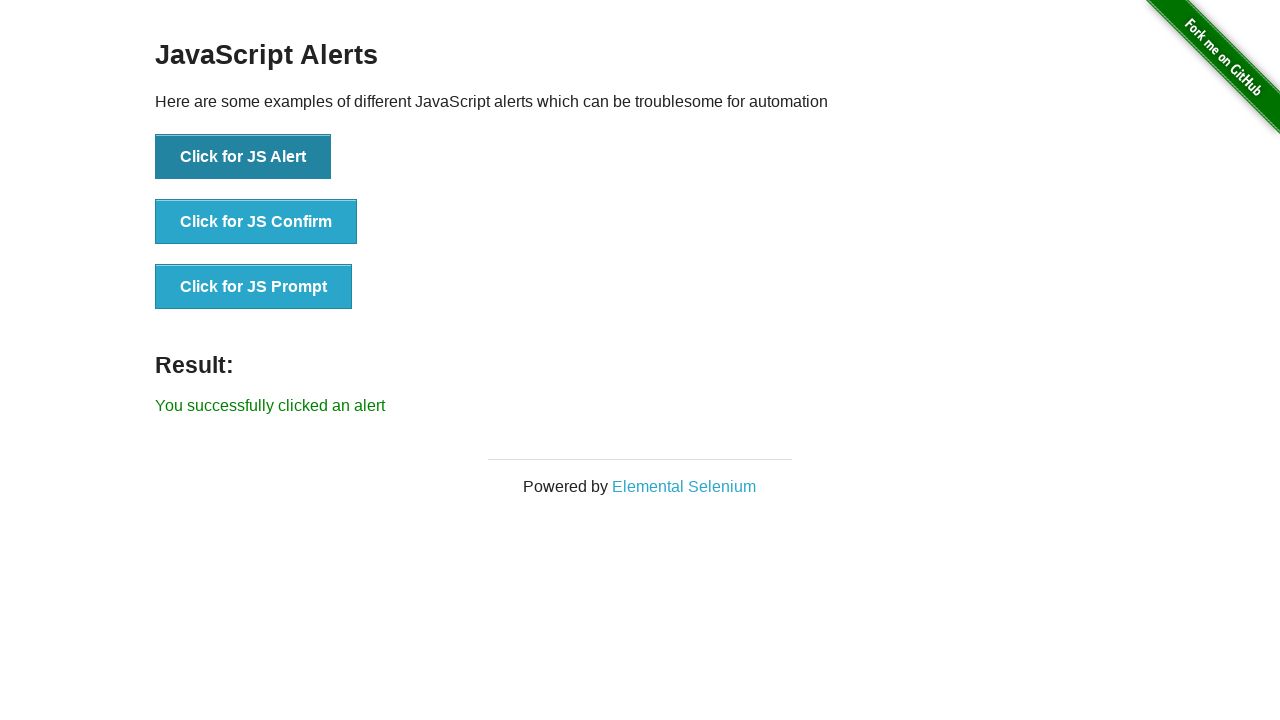

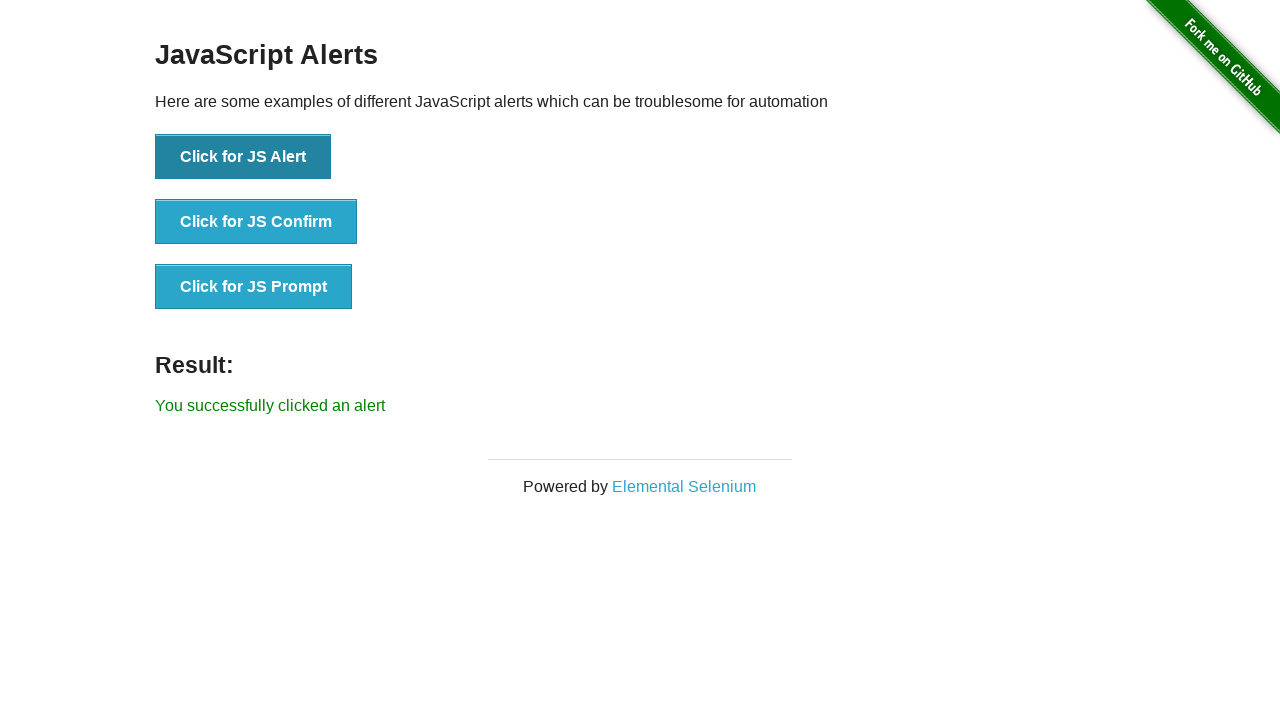